Tests date entry via text input by typing a date directly

Starting URL: https://kristinek.github.io/site/examples/actions

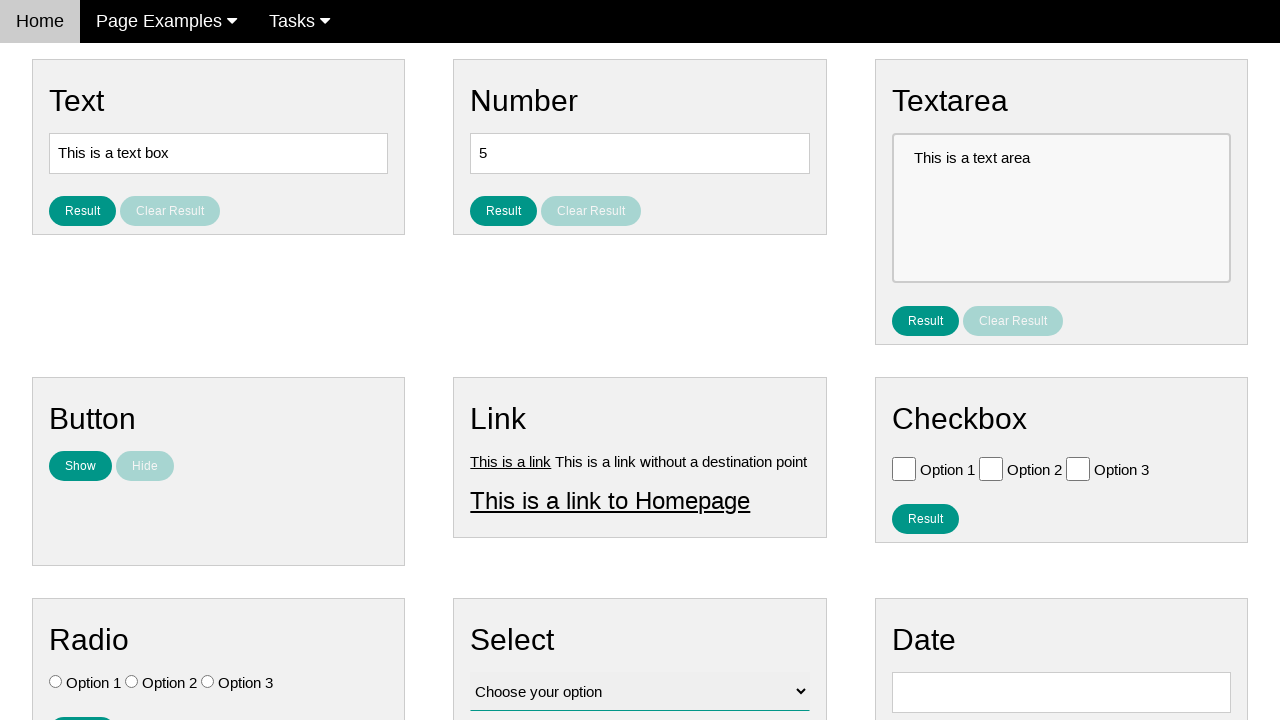

Cleared the date input field on #vfb-8
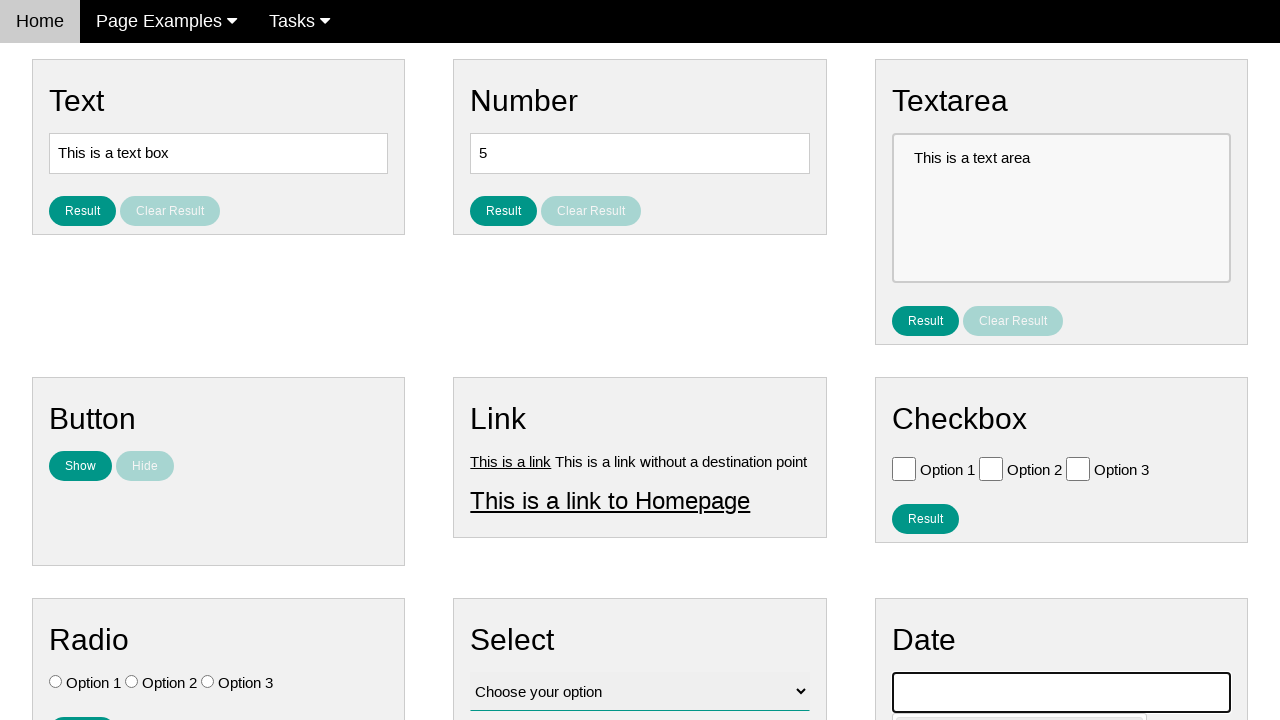

Typed date '05/02/1959' into the date field via text input on #vfb-8
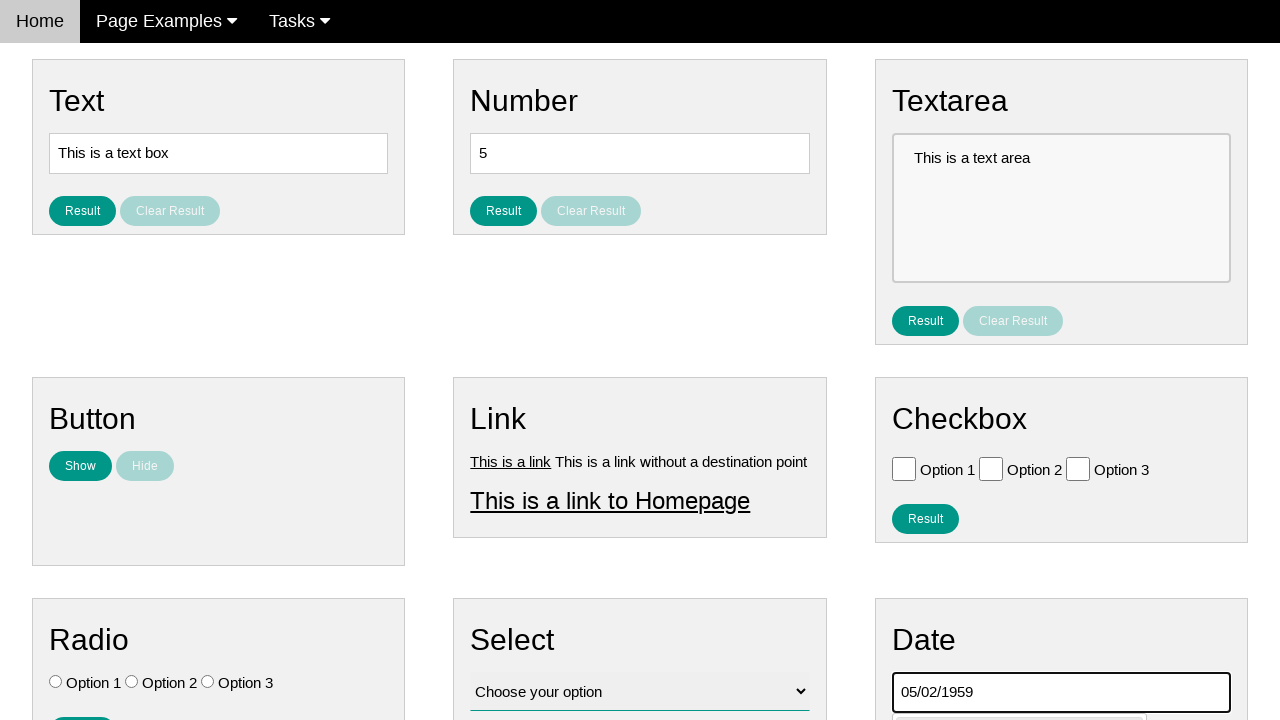

Waited 2 seconds for date processing
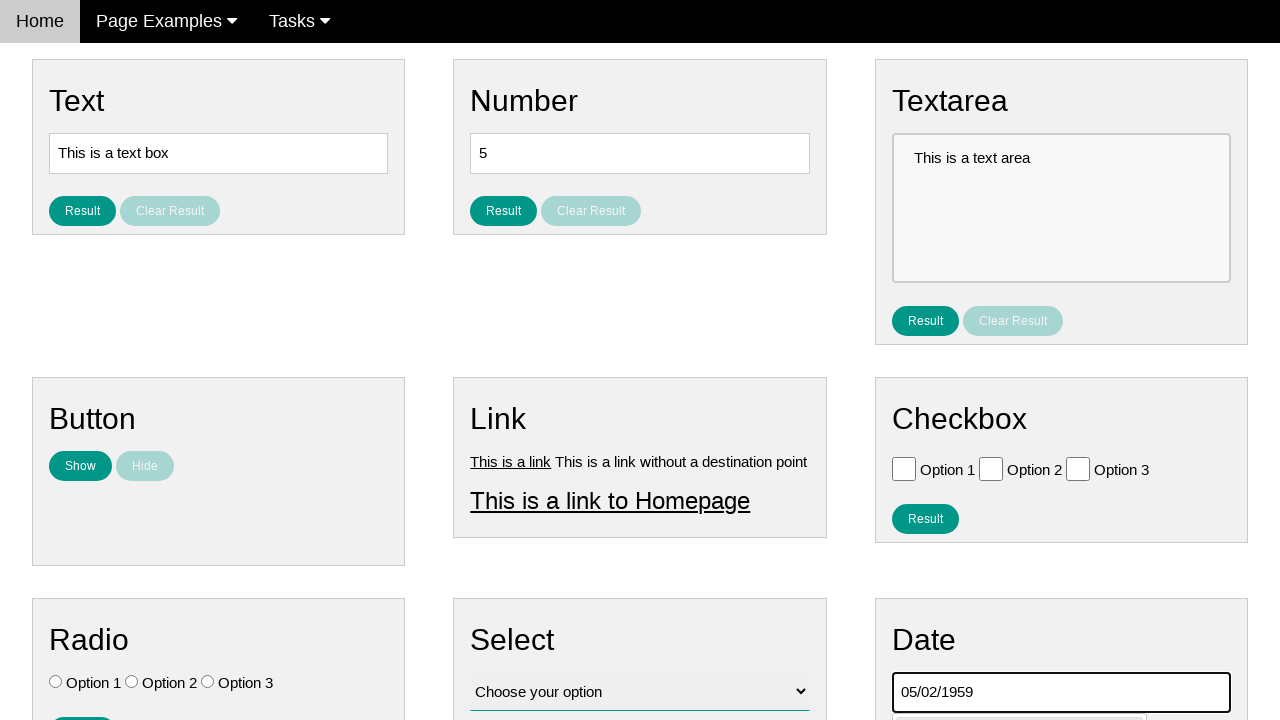

Verified the date field contains '05/02/1959'
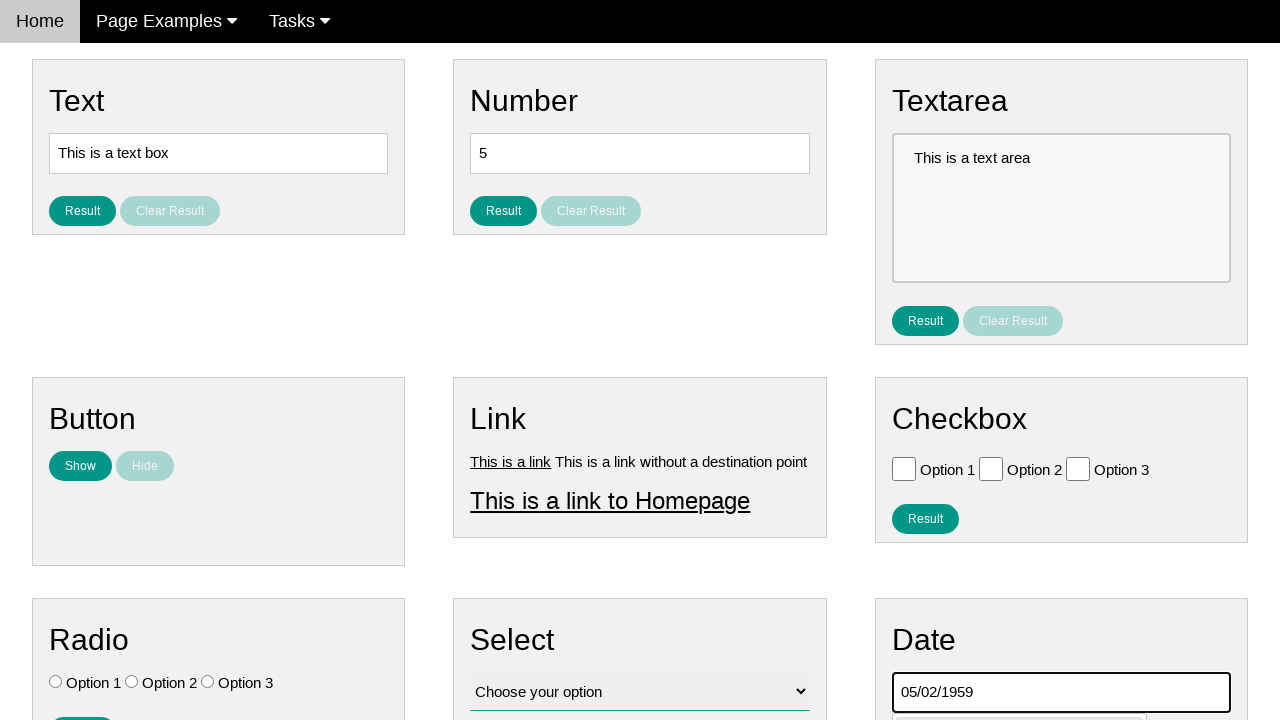

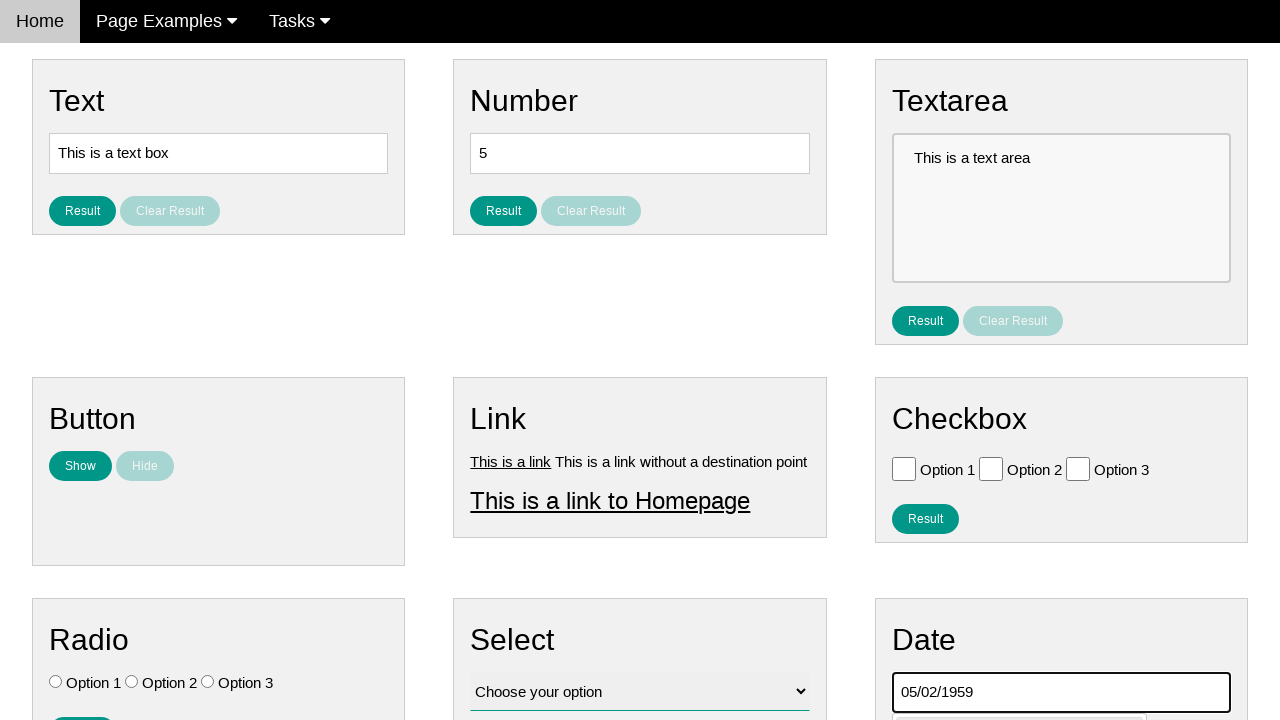